Tests handling of multiple browser windows by clicking a link that opens a new window, switching between windows, and verifying content in each window.

Starting URL: https://the-internet.herokuapp.com/windows

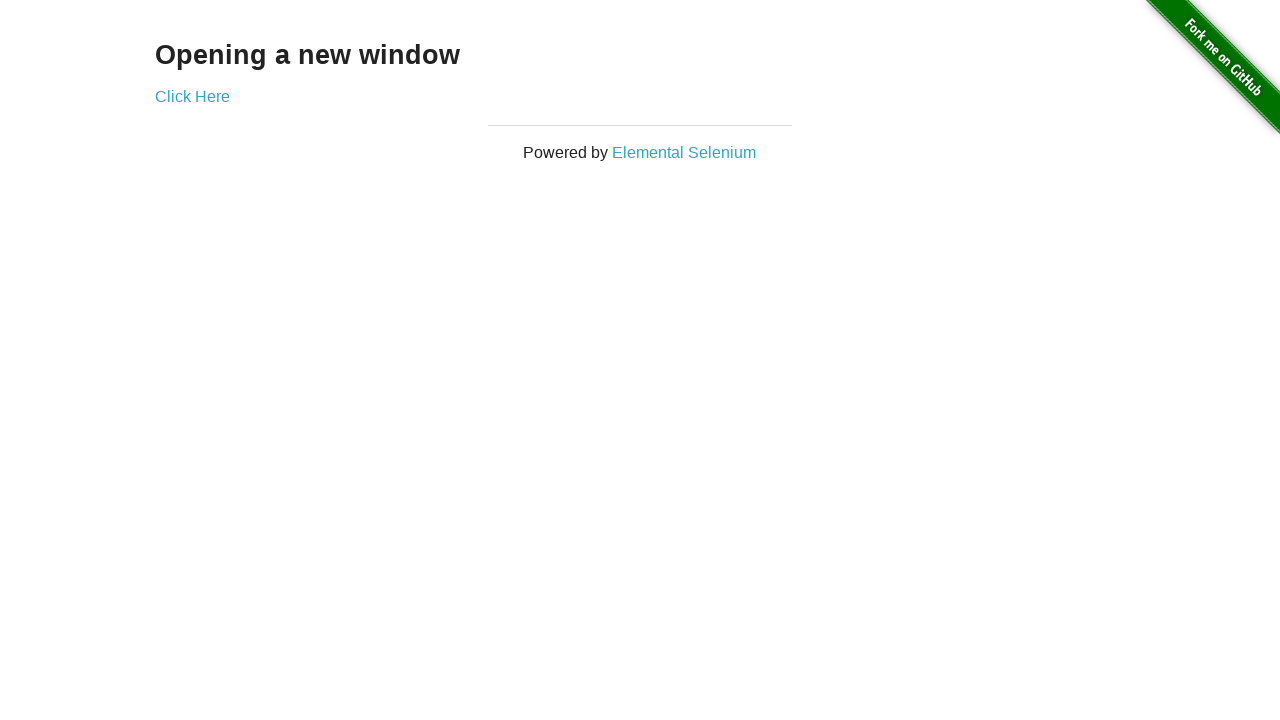

Clicked 'Click Here' link to open new window at (192, 96) on text=Click Here
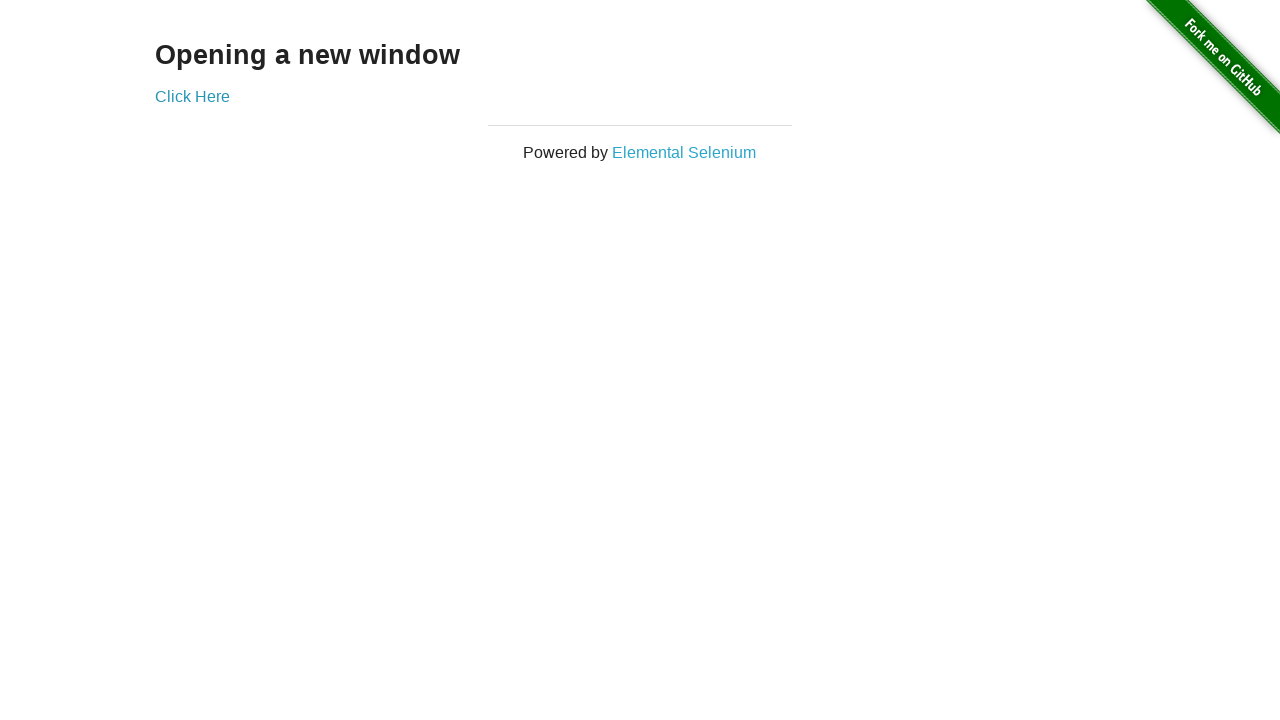

New window opened and captured at (192, 96) on text=Click Here
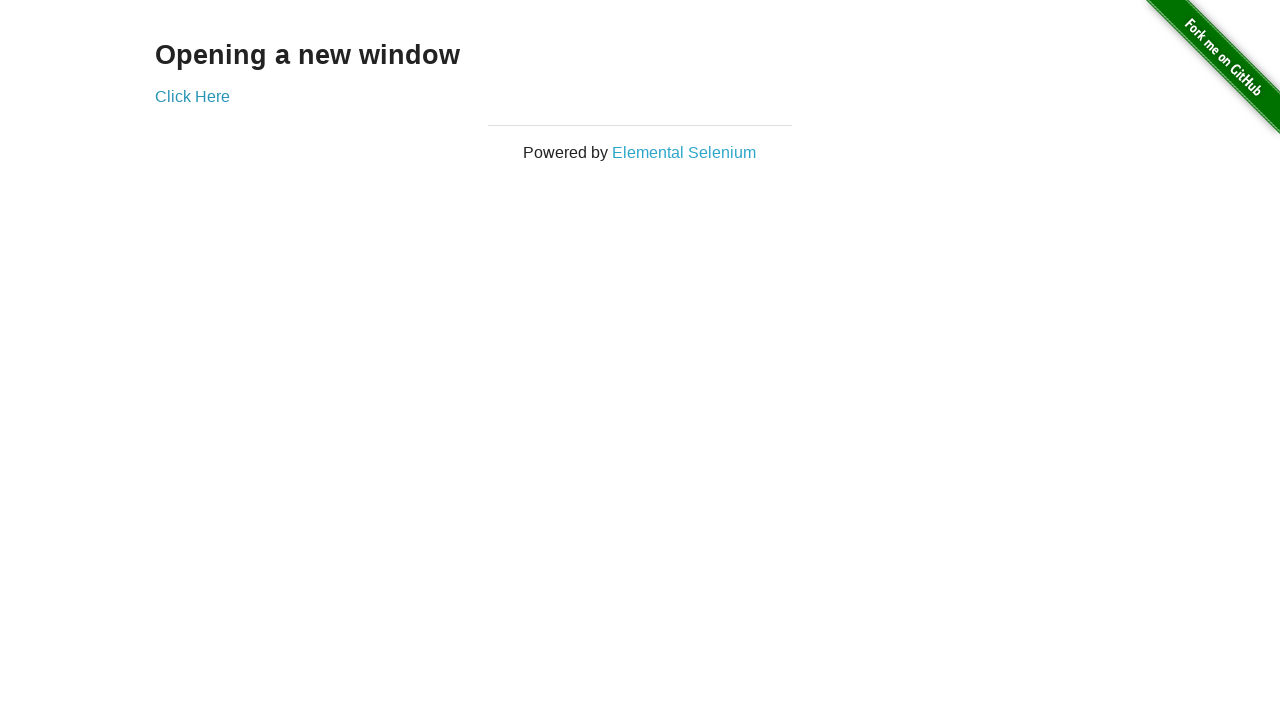

Retrieved new page object from context
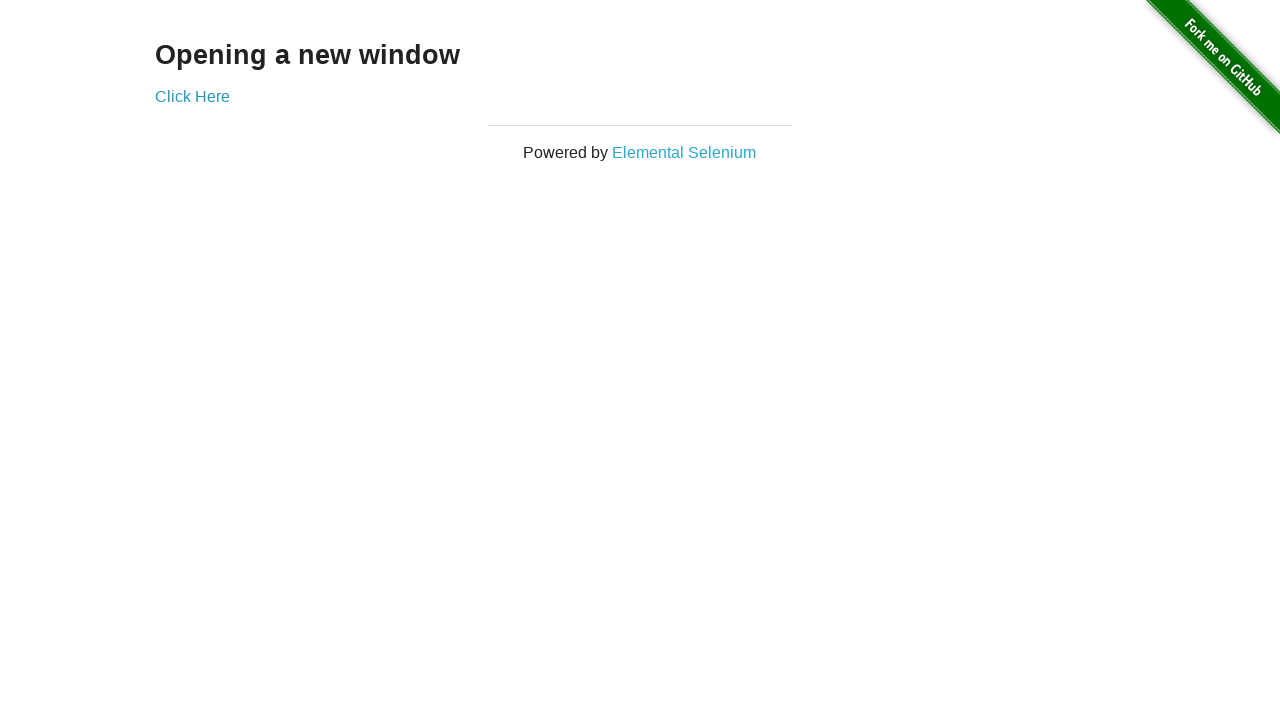

New page finished loading
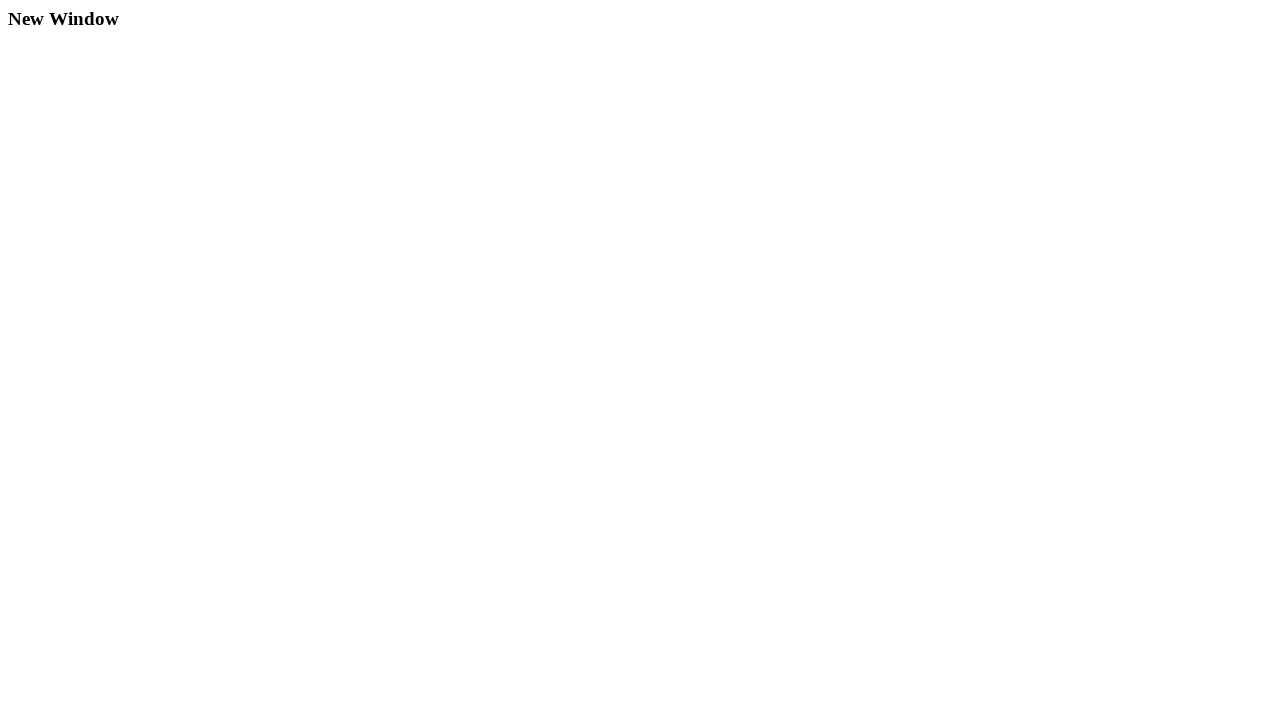

H3 heading element found in new window
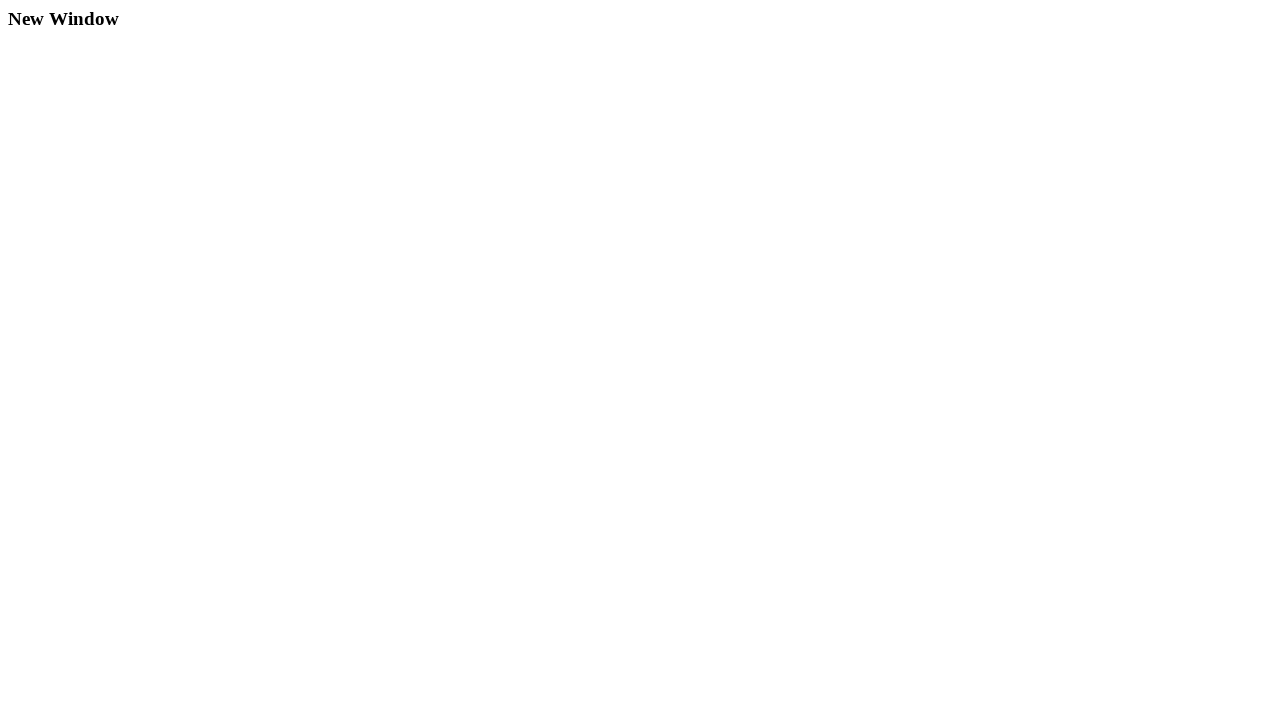

Switched back to original window
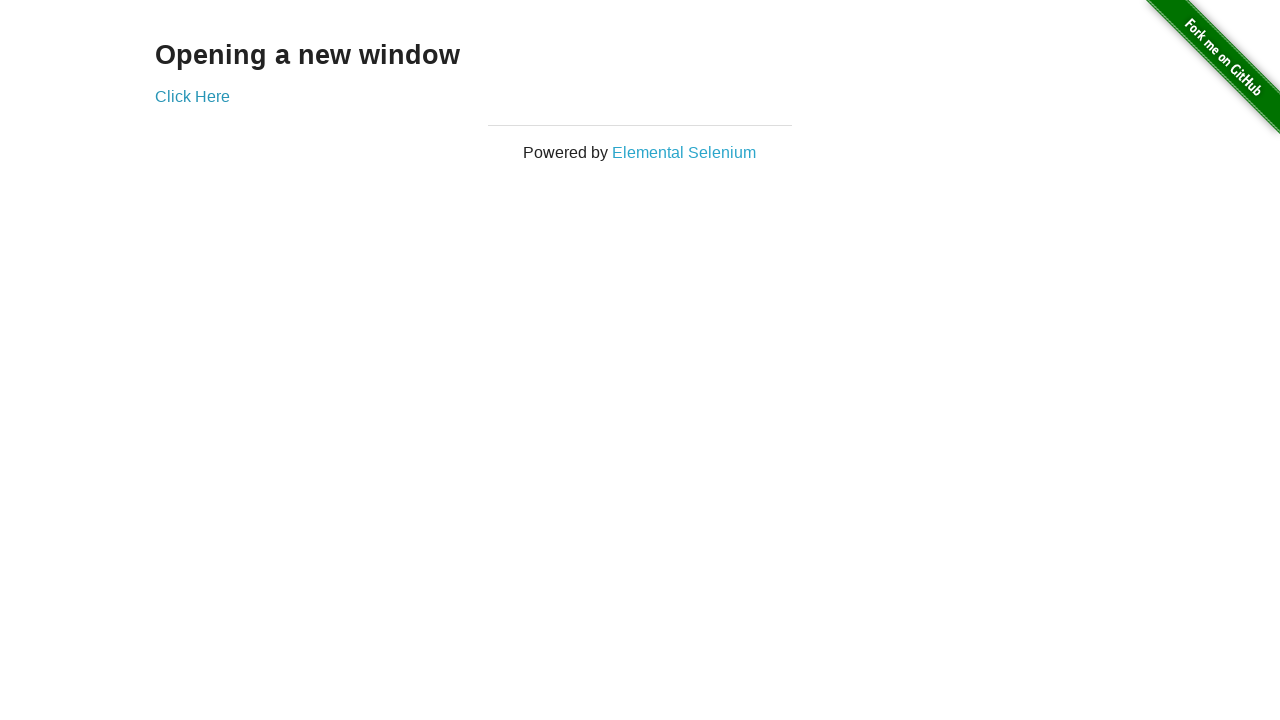

Verified original page heading text is 'Opening a new window'
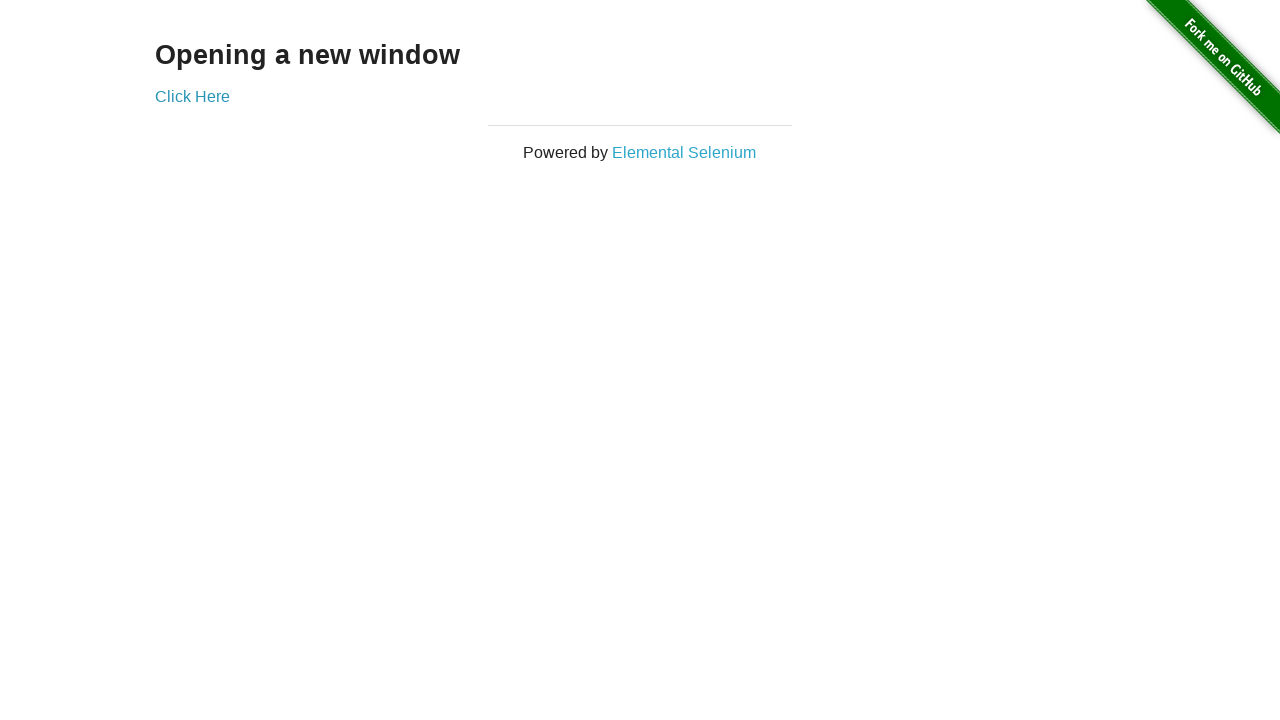

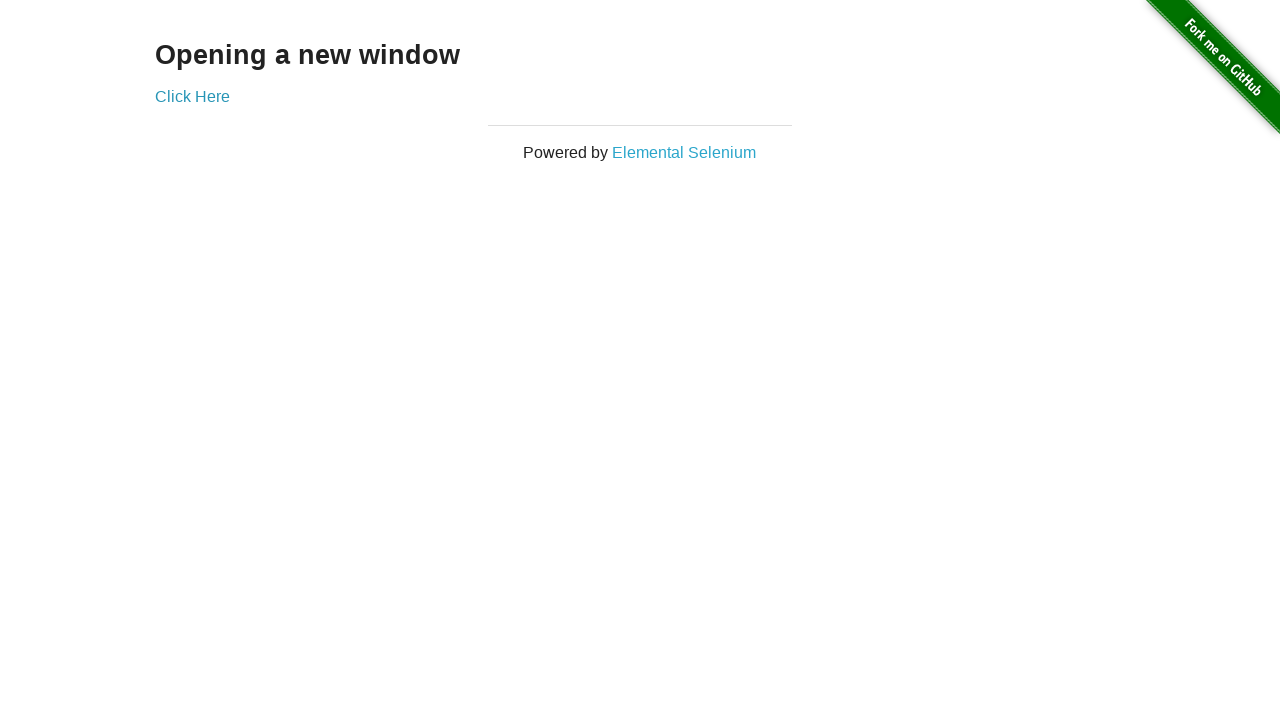